Tests file download functionality by clicking the download button on the DemoQA upload-download page.

Starting URL: https://demoqa.com/upload-download

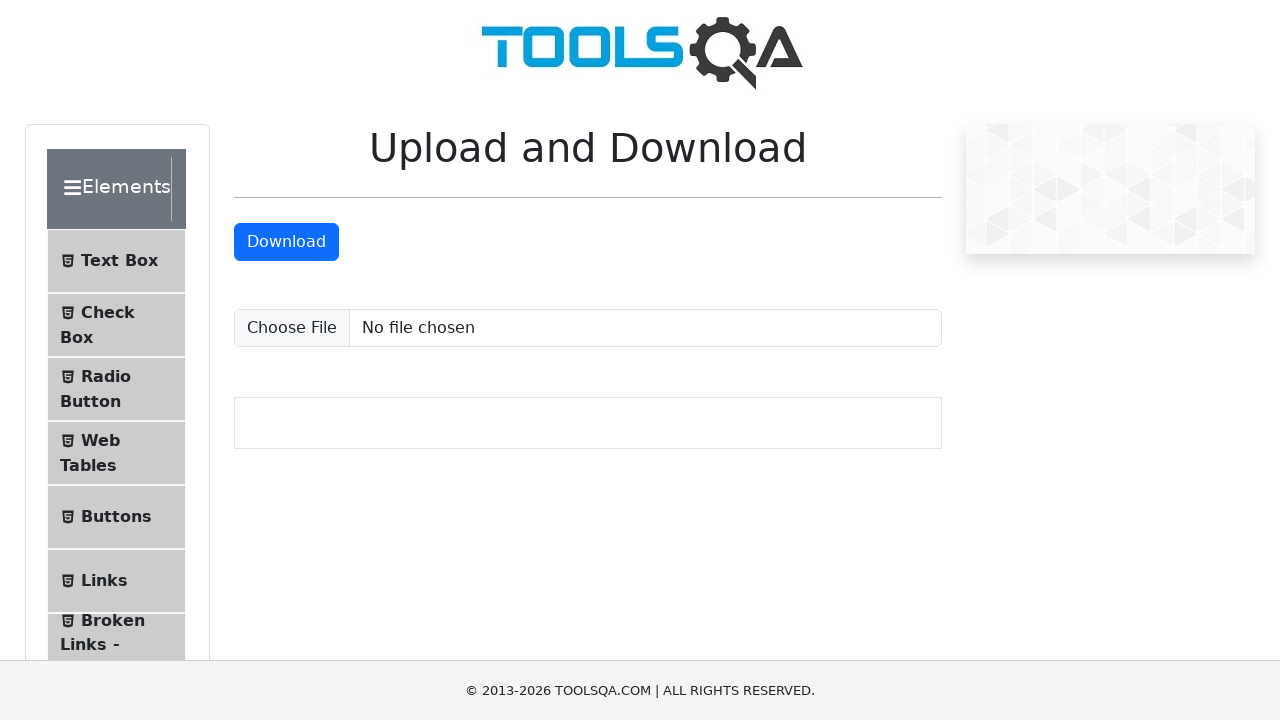

Clicked the download button at (286, 242) on a#downloadButton
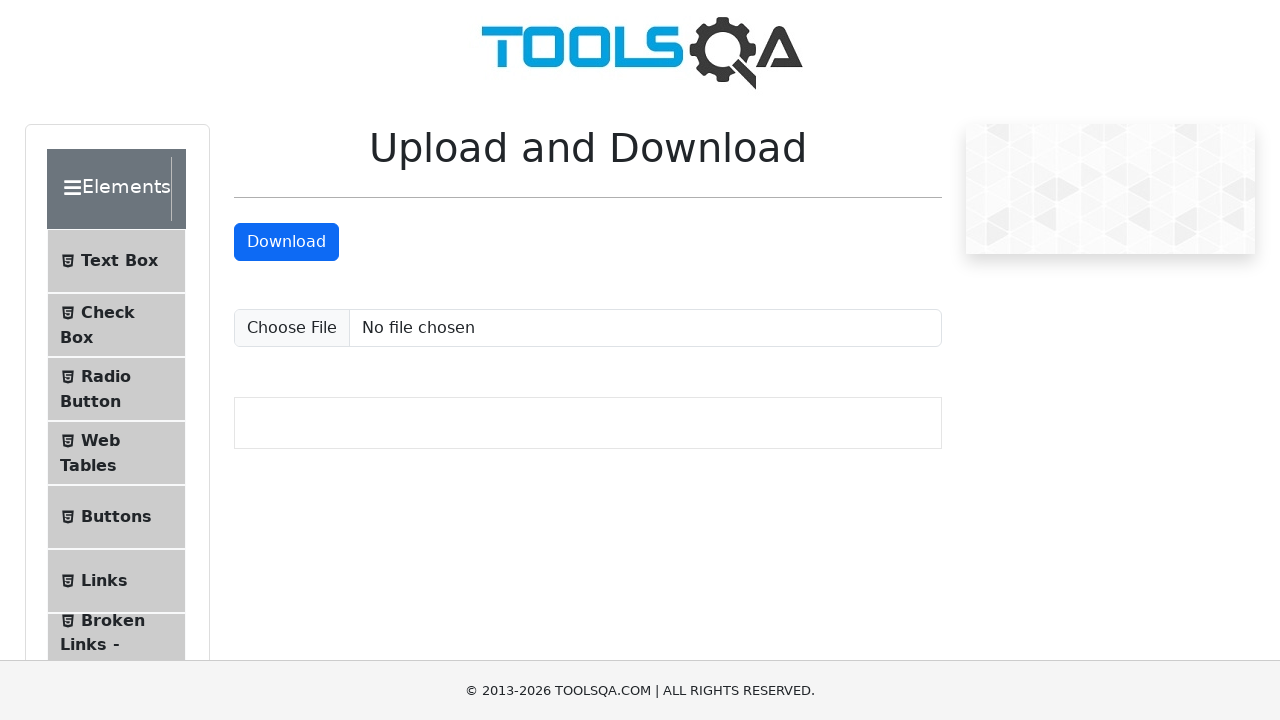

Waited 2 seconds for download to initiate
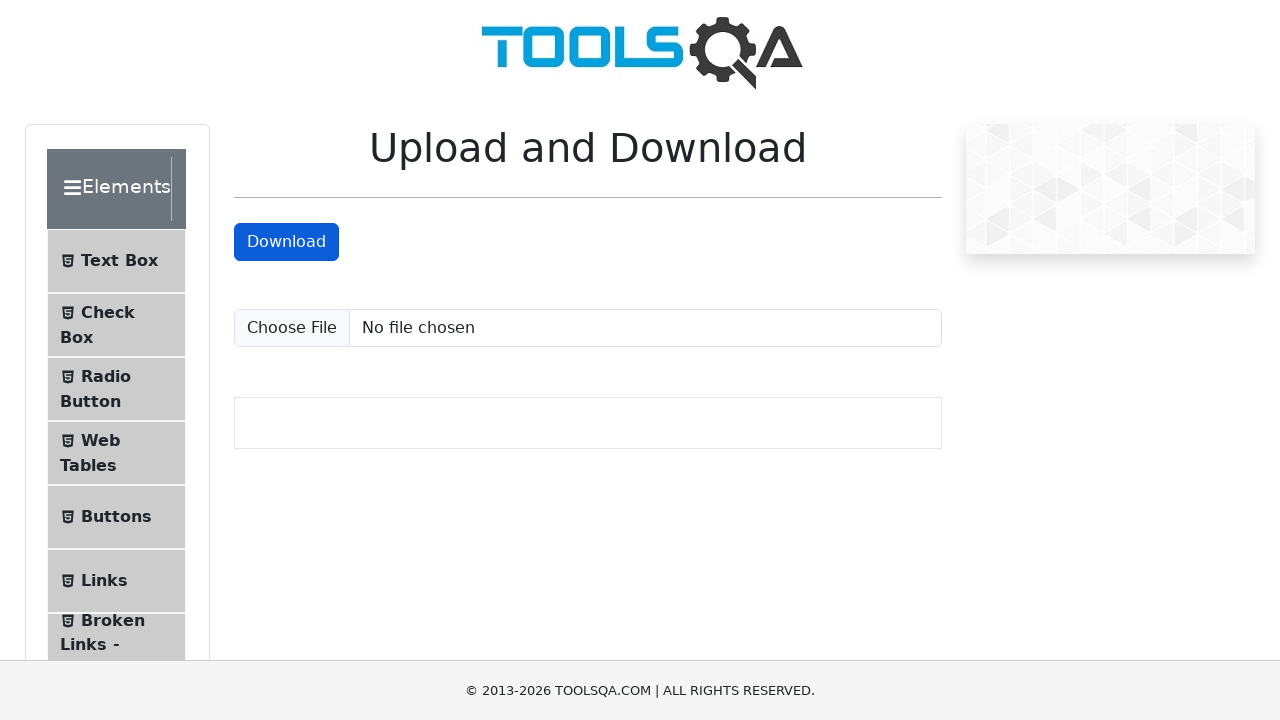

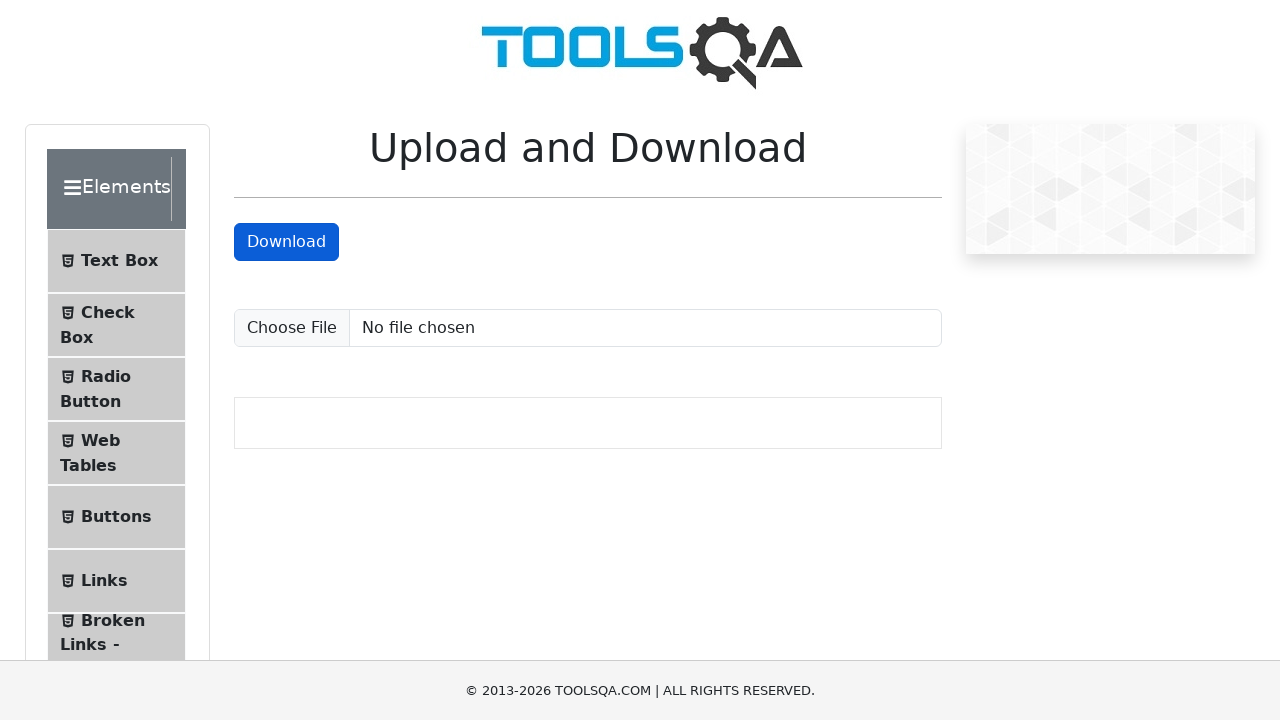